Tests dropdown selection functionality by selecting Option 2 from a dropdown menu

Starting URL: https://the-internet.herokuapp.com/dropdown

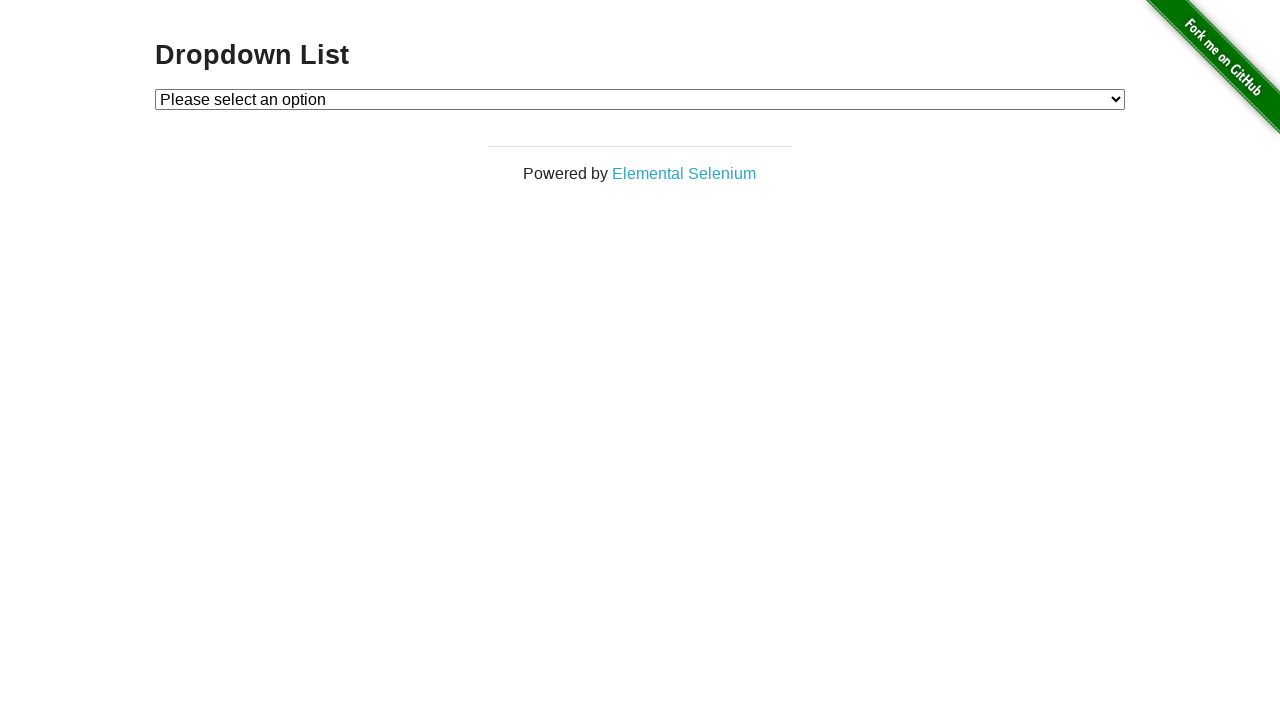

Clicked dropdown menu to open it at (640, 99) on #dropdown
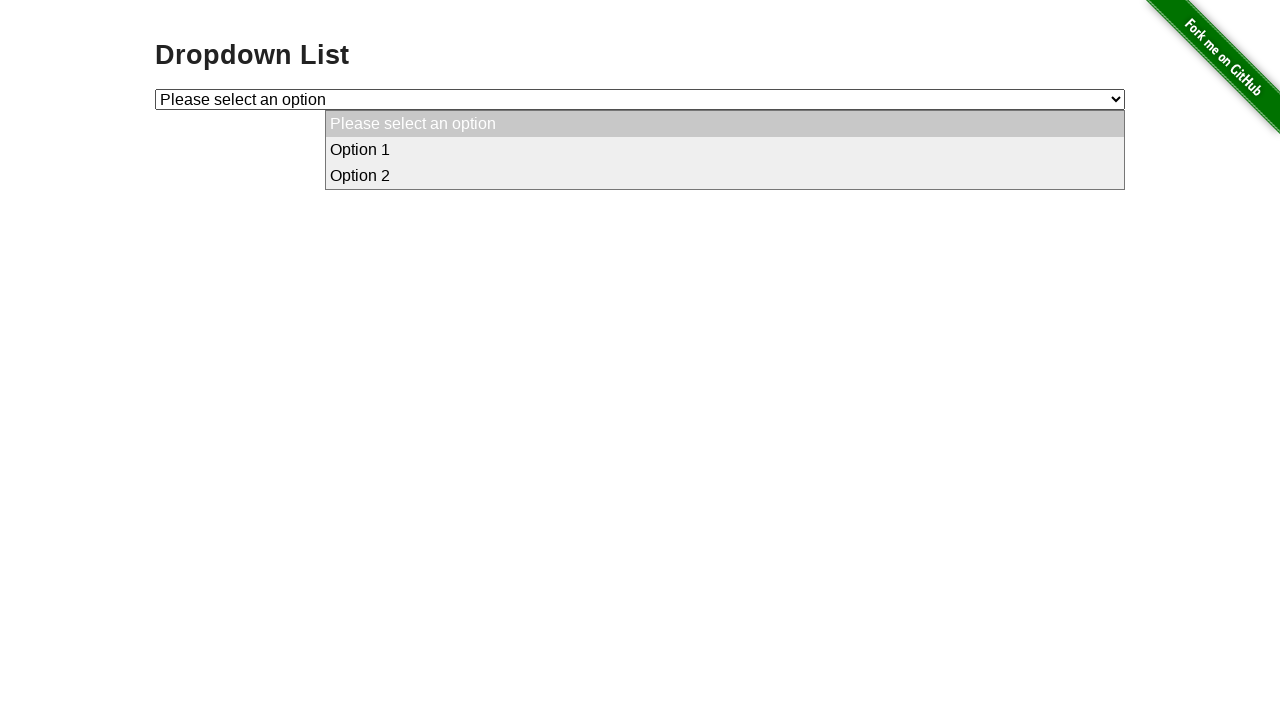

Selected Option 2 from dropdown menu on #dropdown
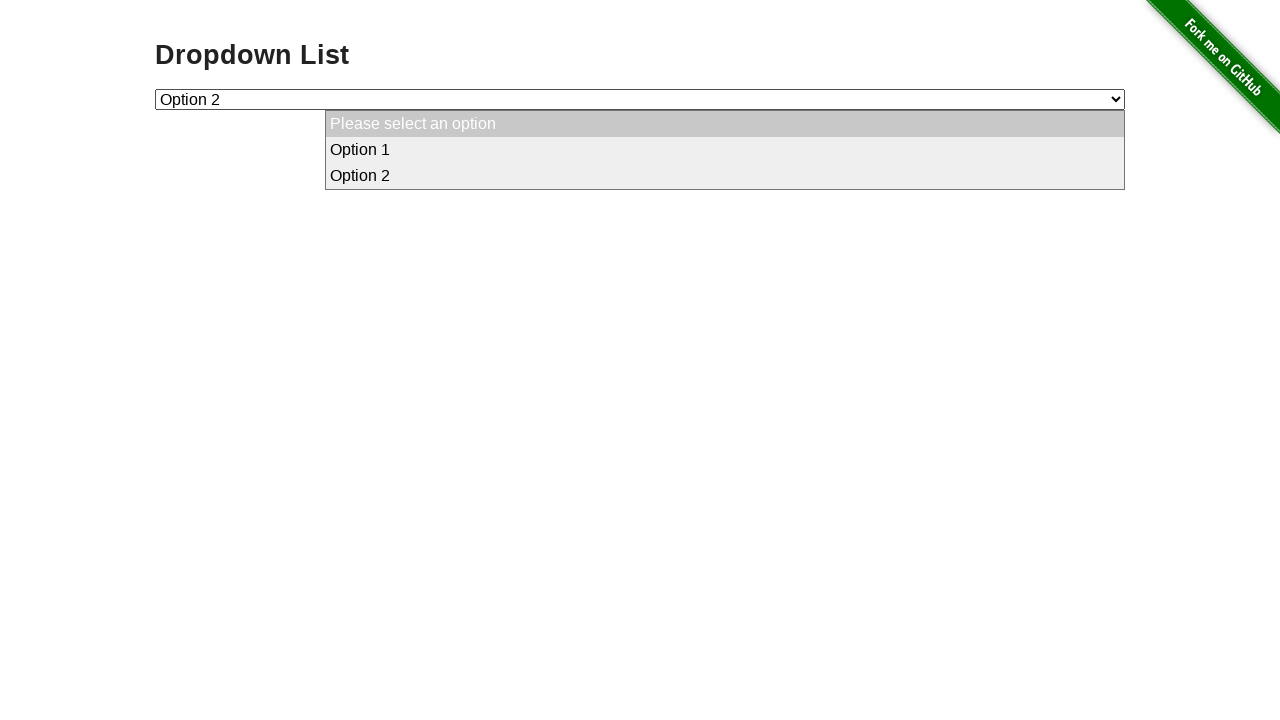

Verified that Option 2 is selected in dropdown
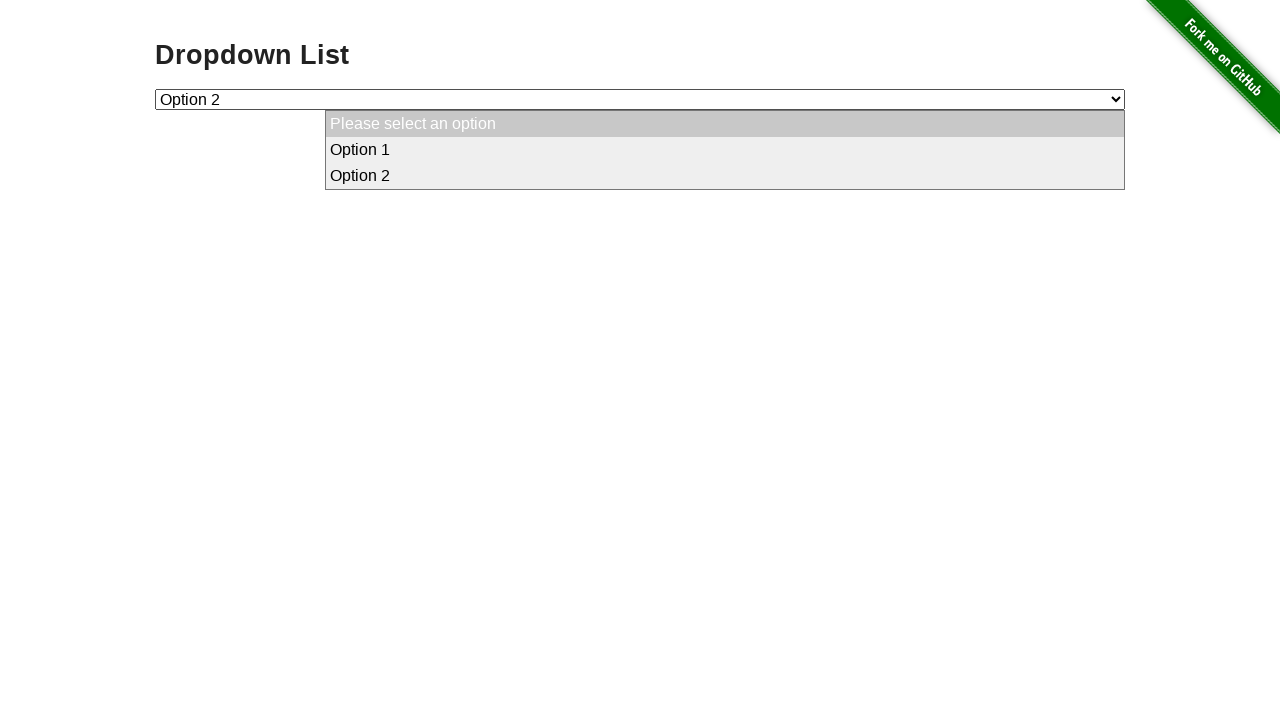

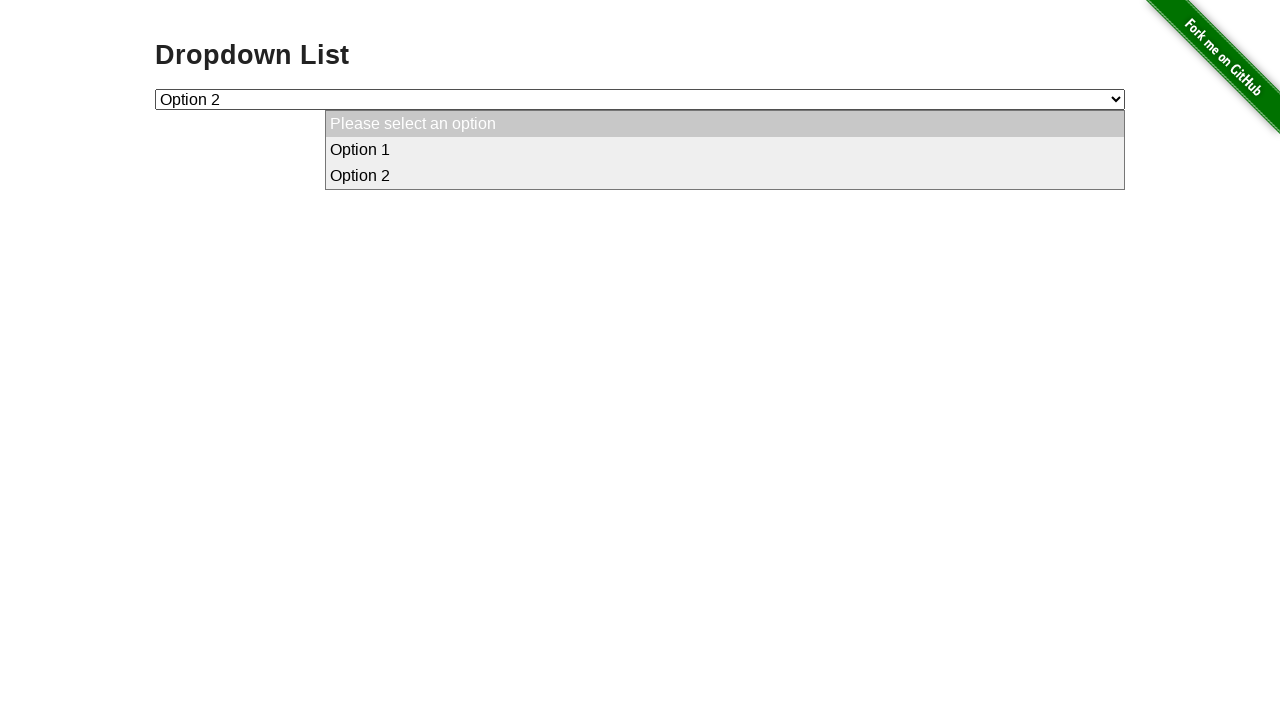